Tests hover functionality on the third user avatar, revealing hidden content, then clicks the profile link

Starting URL: http://the-internet.herokuapp.com/hovers

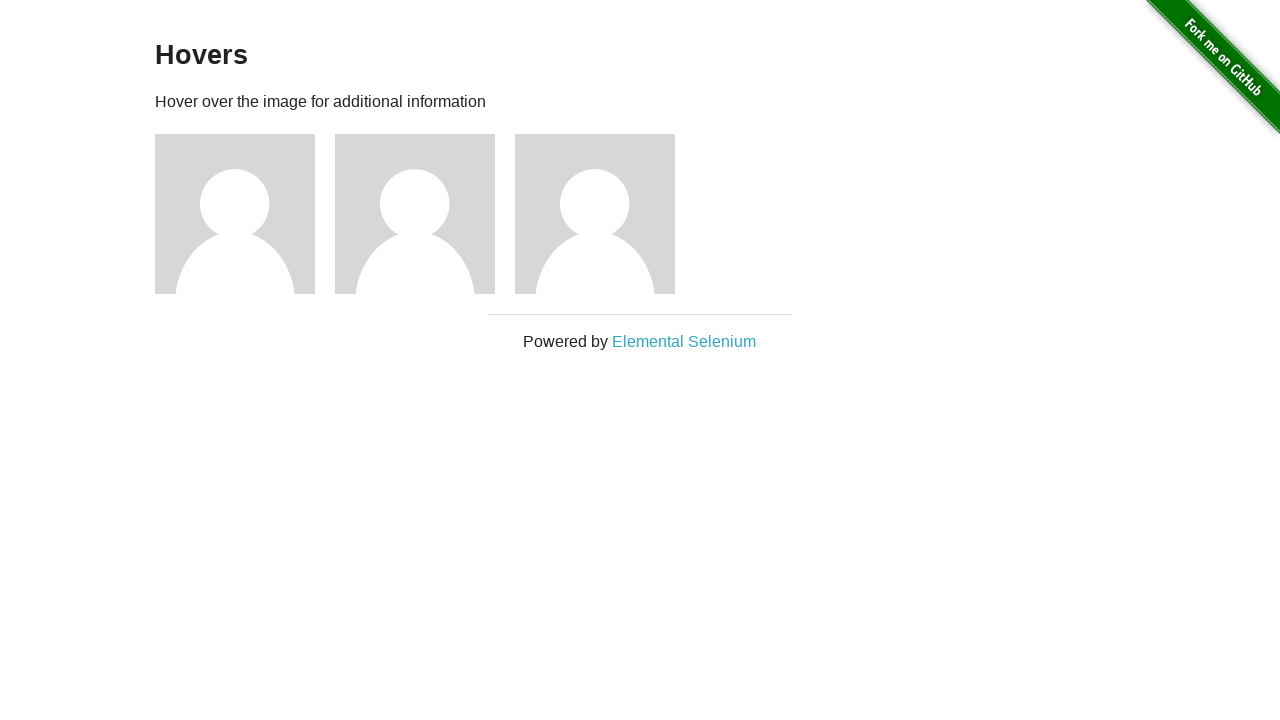

Hovered over the third user avatar to reveal hidden content at (595, 214) on xpath=//*[@id='content']/div/div[3]/img
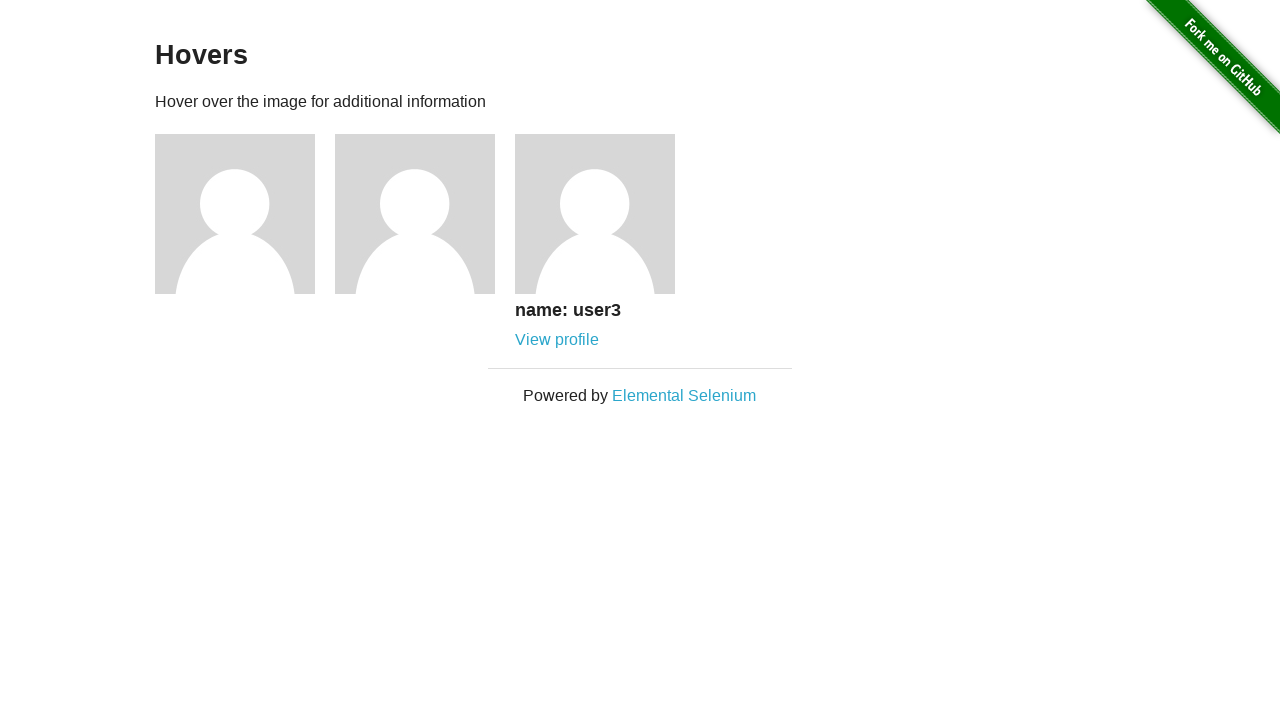

Clicked the profile link for user 3 at (557, 340) on xpath=//*[@id='content']/div/div[3]/div/a
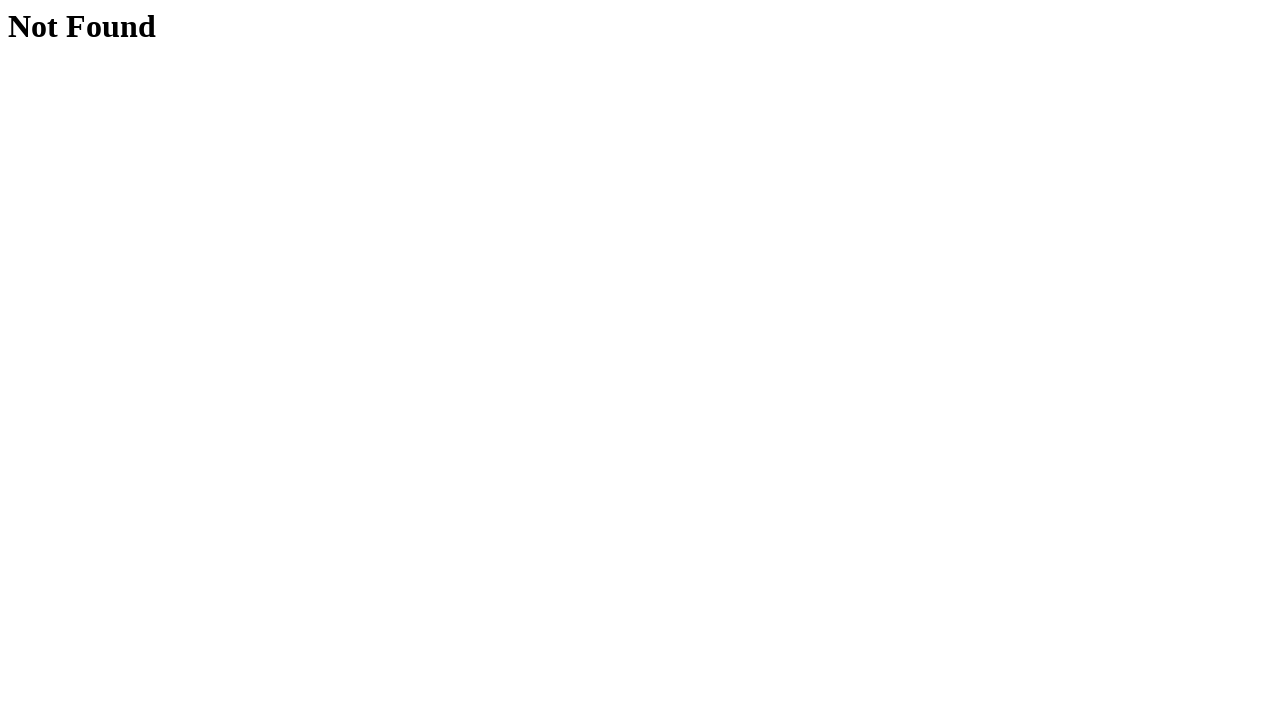

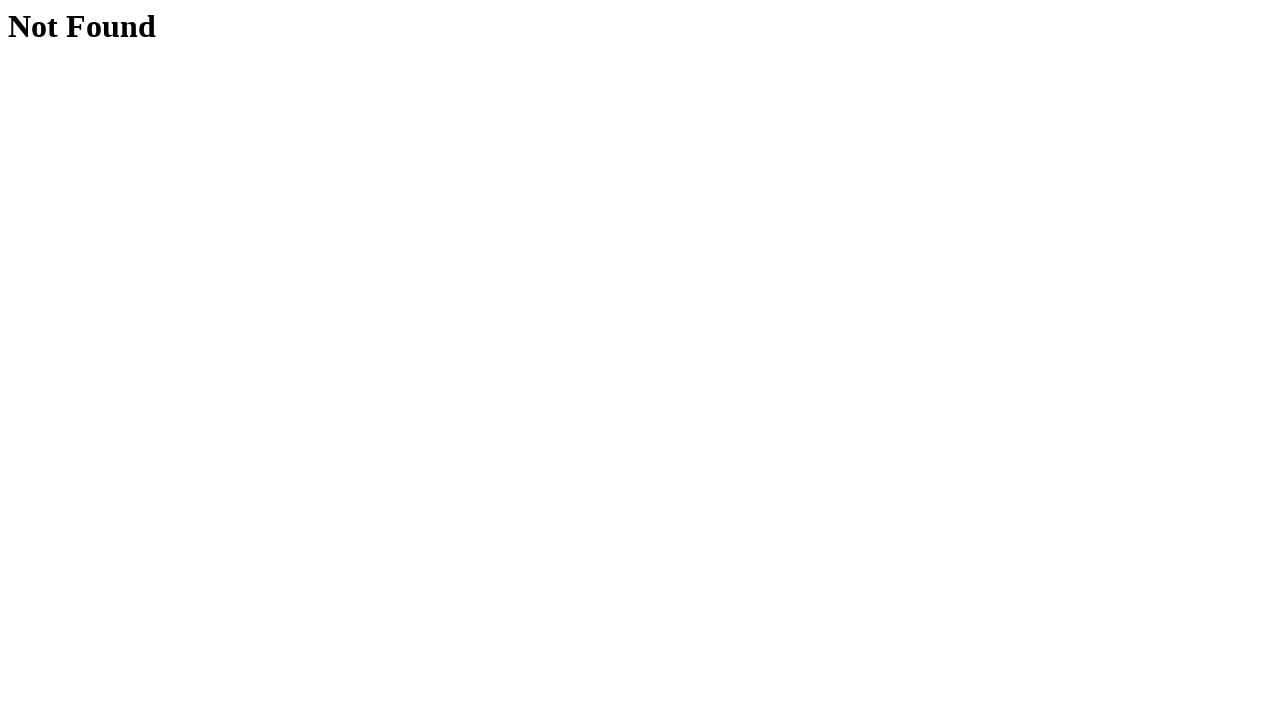